Tests dynamic loading with a shorter wait time (potentially insufficient), clicking the start button and checking for "Hello World!" text.

Starting URL: https://automationfc.github.io/dynamic-loading/

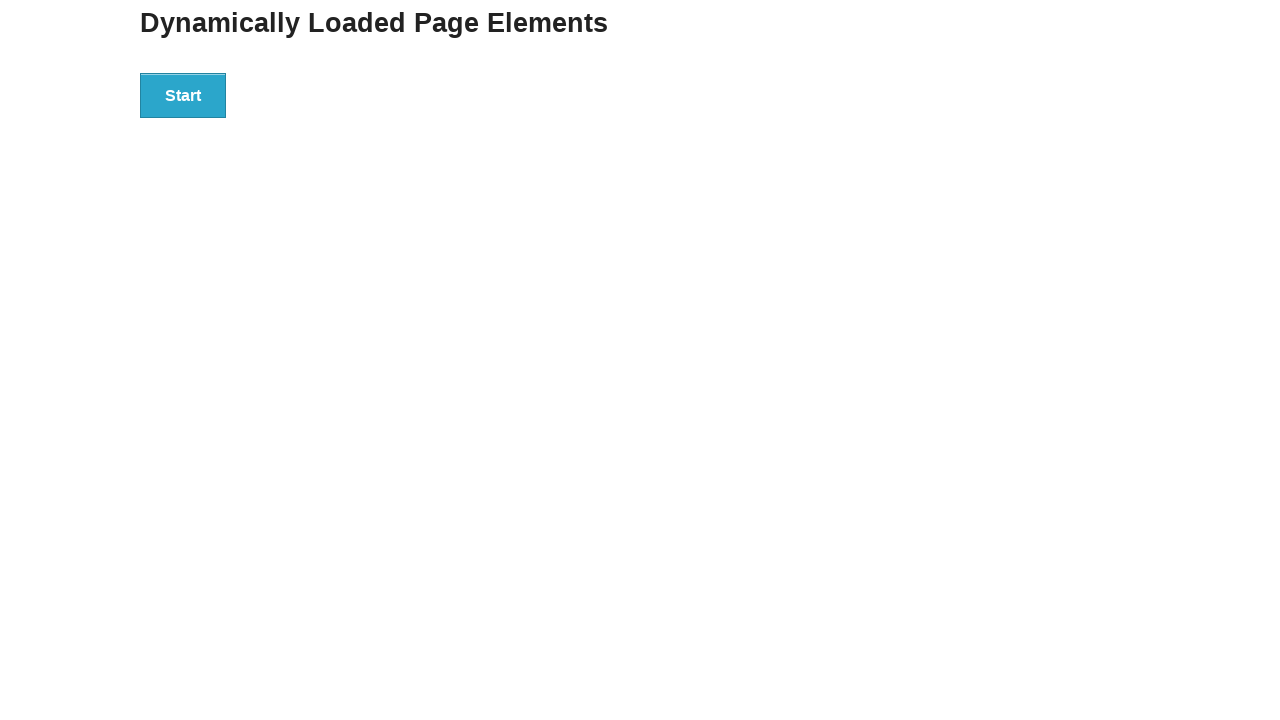

Clicked the start button to trigger dynamic loading at (183, 95) on div#start > button
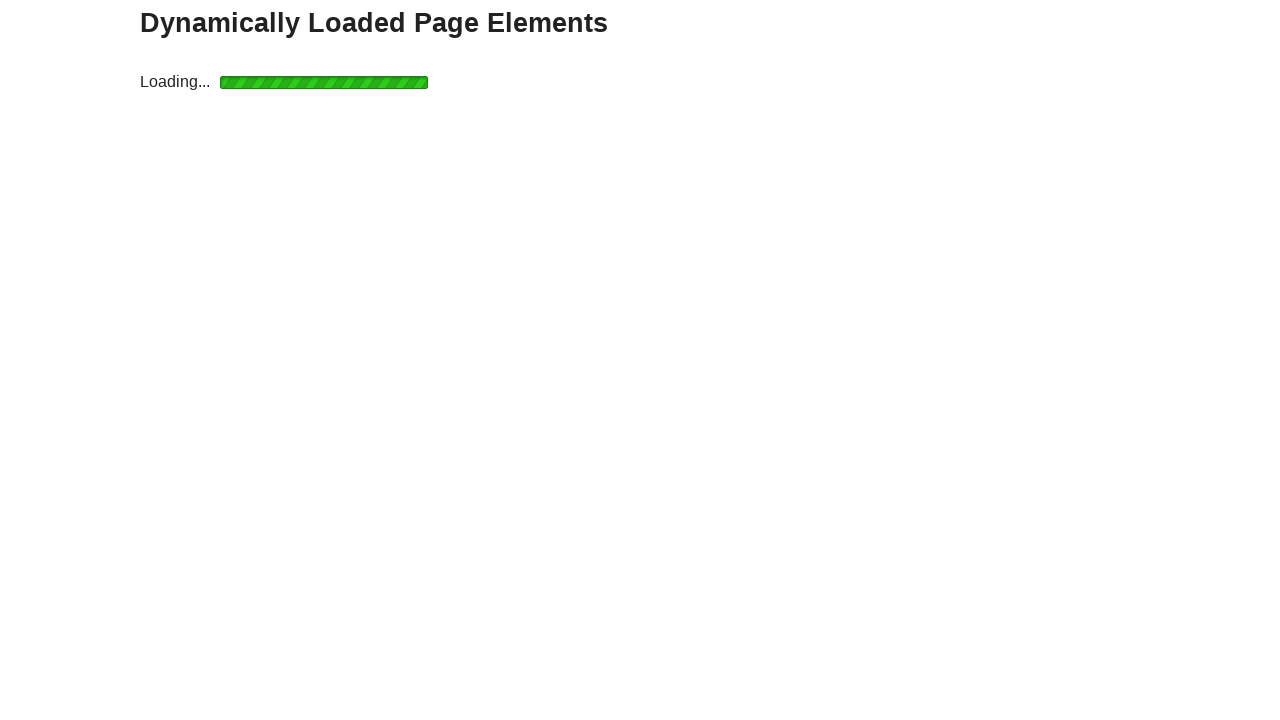

Waited for the finish element with 'Hello World!' text to appear
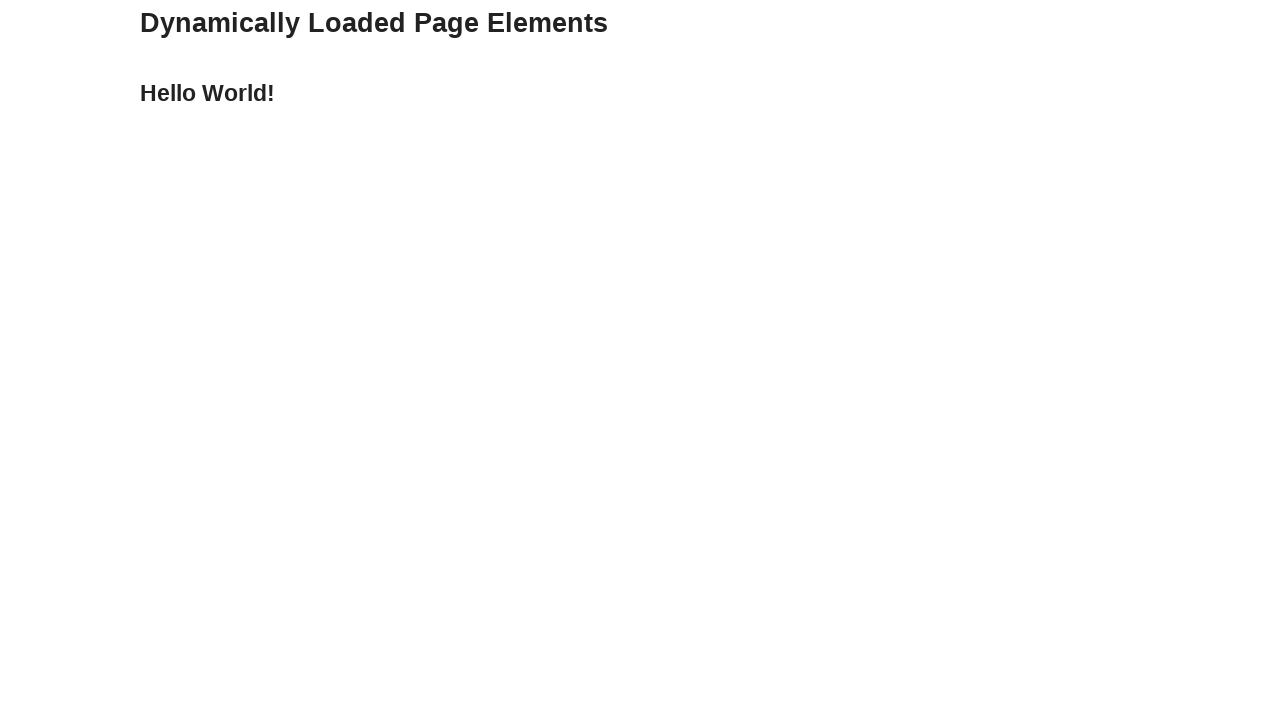

Verified that the 'Hello World!' text content is displayed correctly
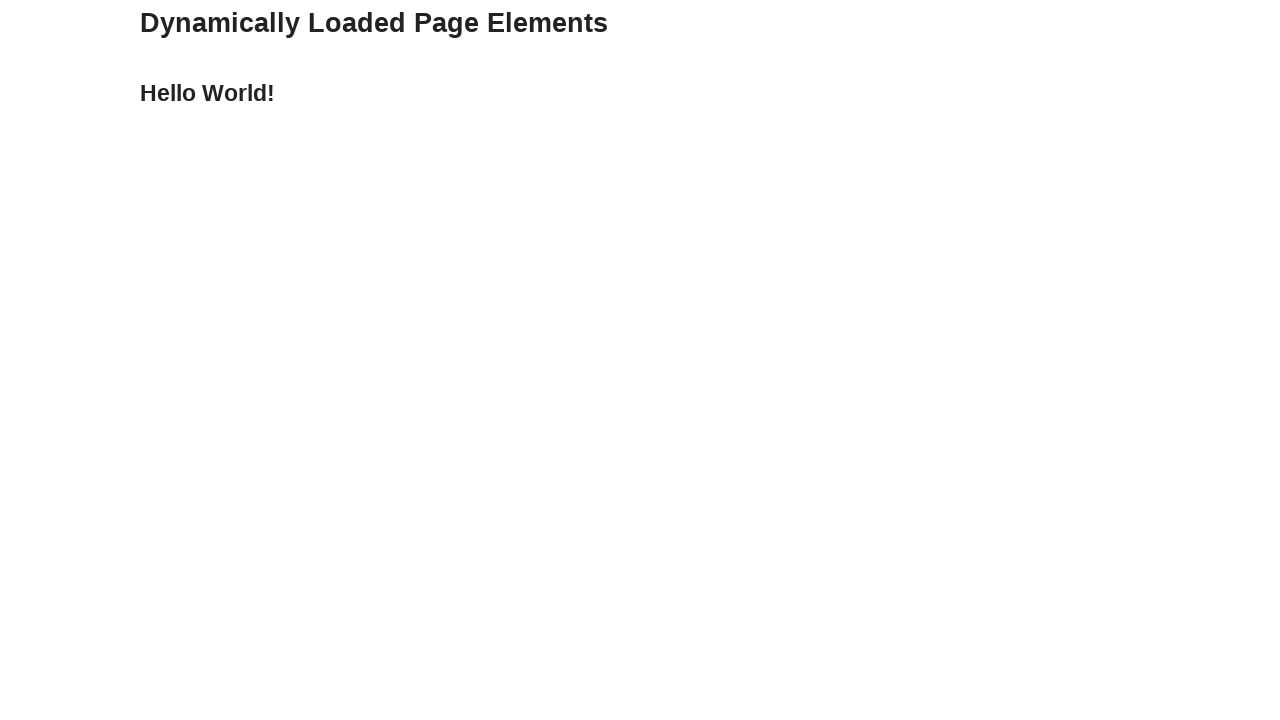

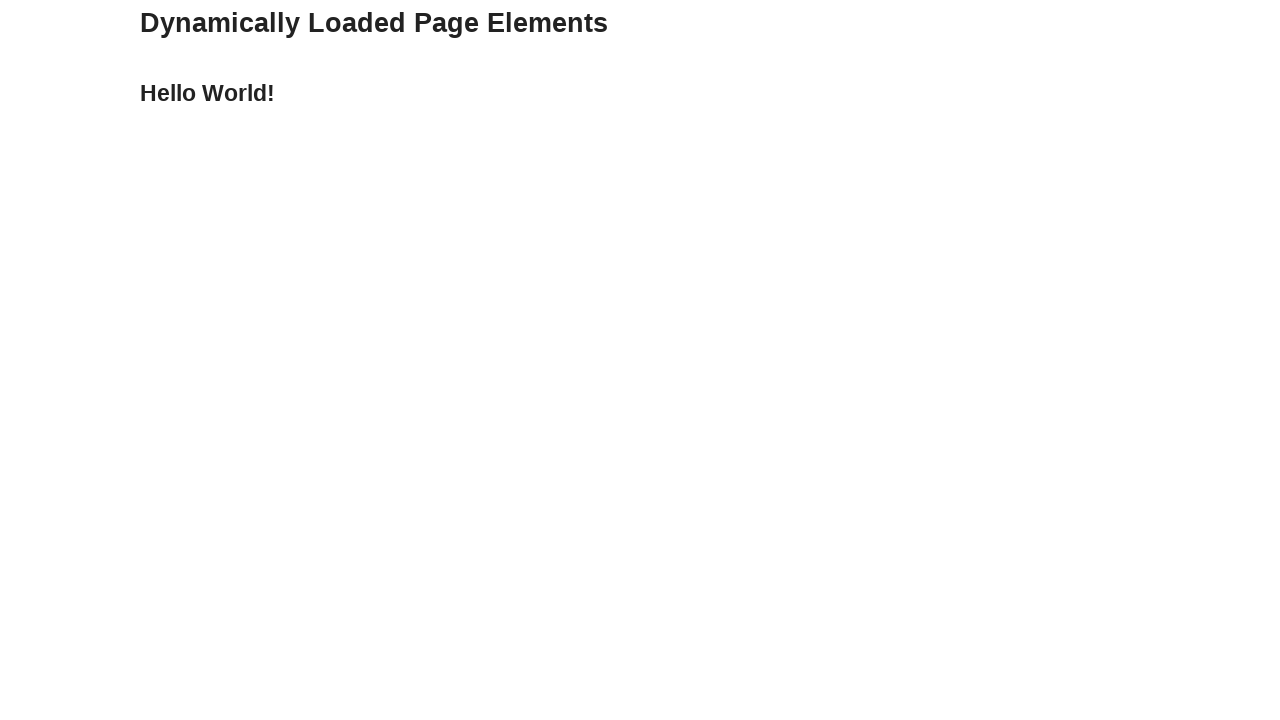